Tests a multi-step form workflow by clicking a dynamically calculated link (based on pi^e*10000), then filling out a form with personal information (first name, last name, city, country) and submitting it.

Starting URL: http://suninjuly.github.io/find_link_text

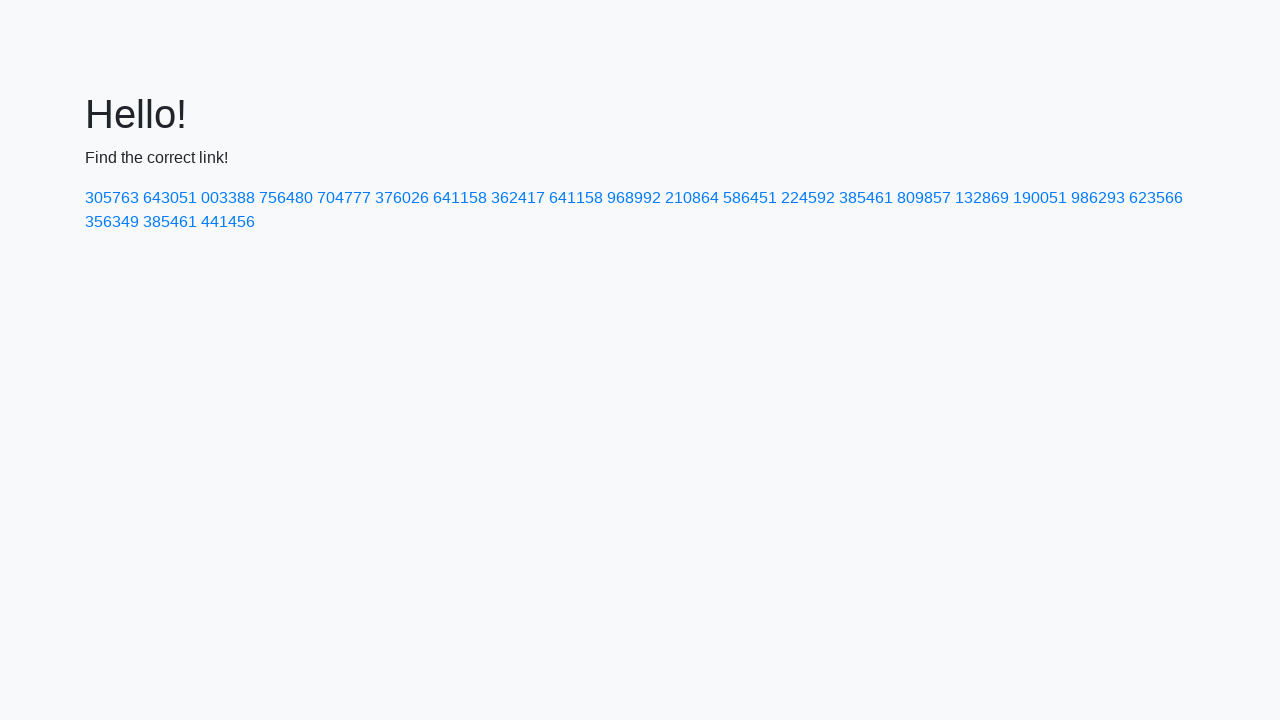

Clicked dynamically calculated link with text '224592' (pi^e * 10000) at (808, 198) on text=224592
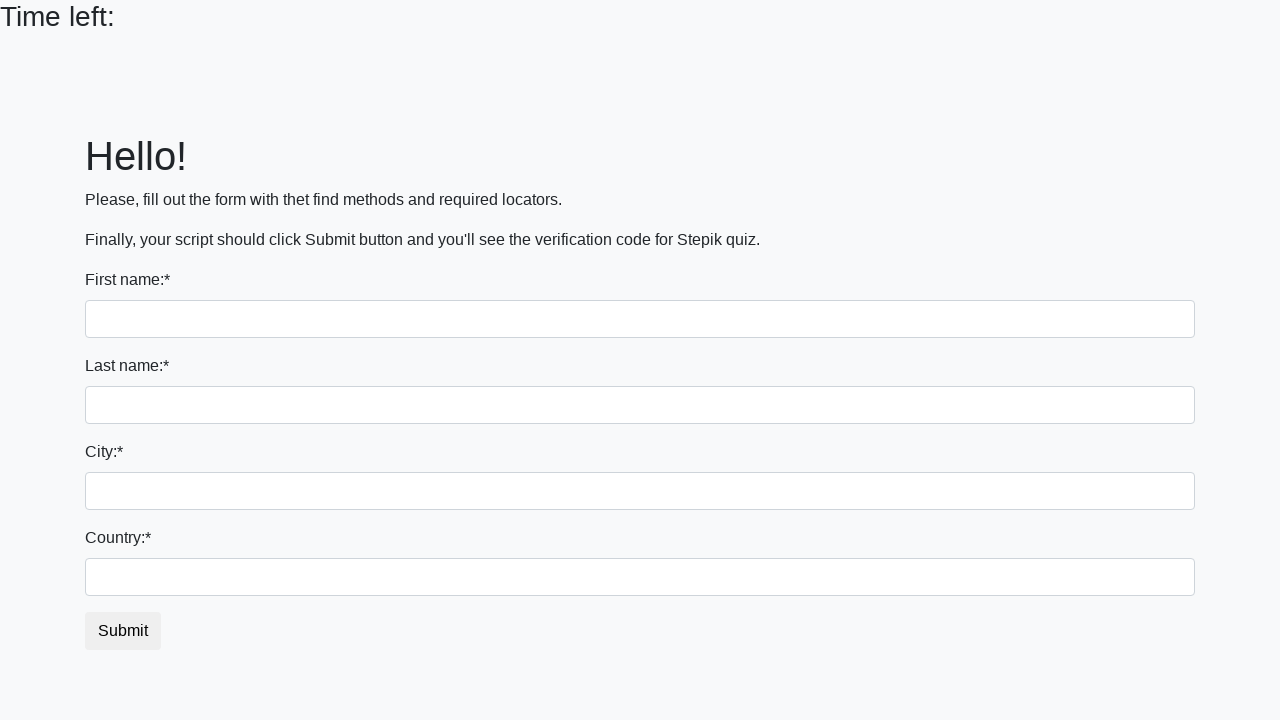

Form page loaded with input fields visible
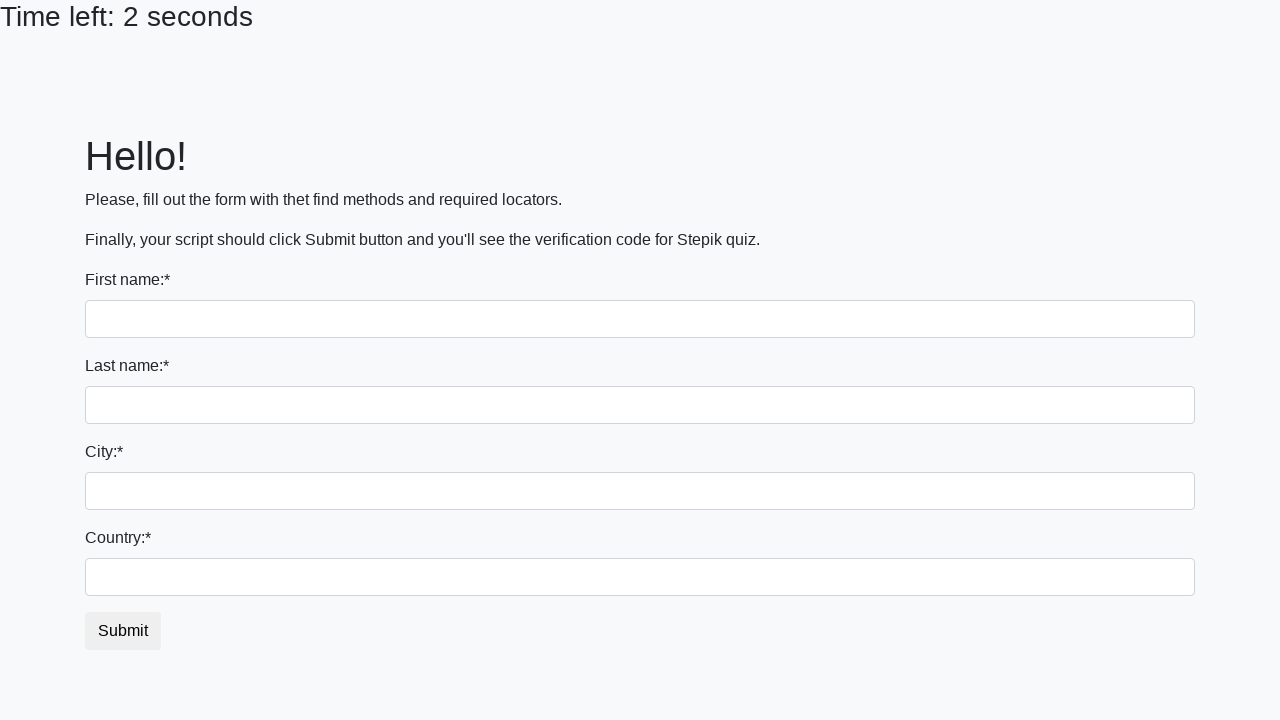

Filled first name field with 'Aleksandr' on input >> nth=0
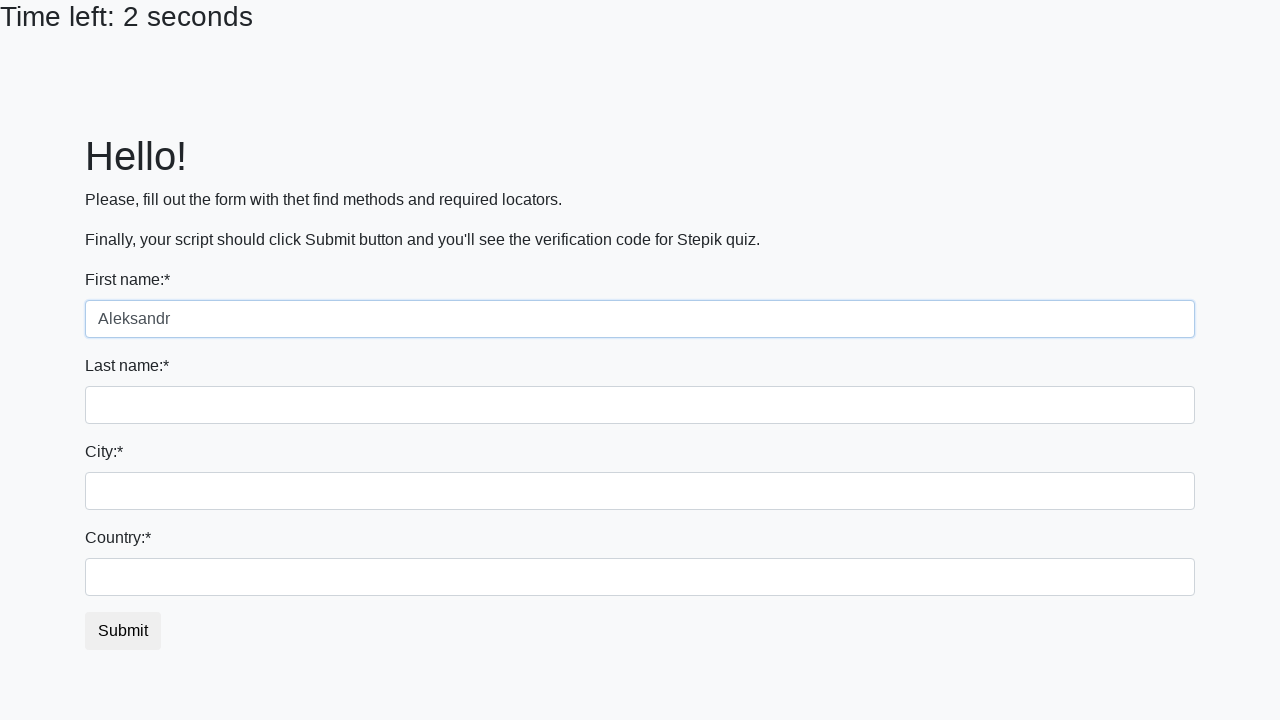

Filled last name field with 'Karasev' on input[name='last_name']
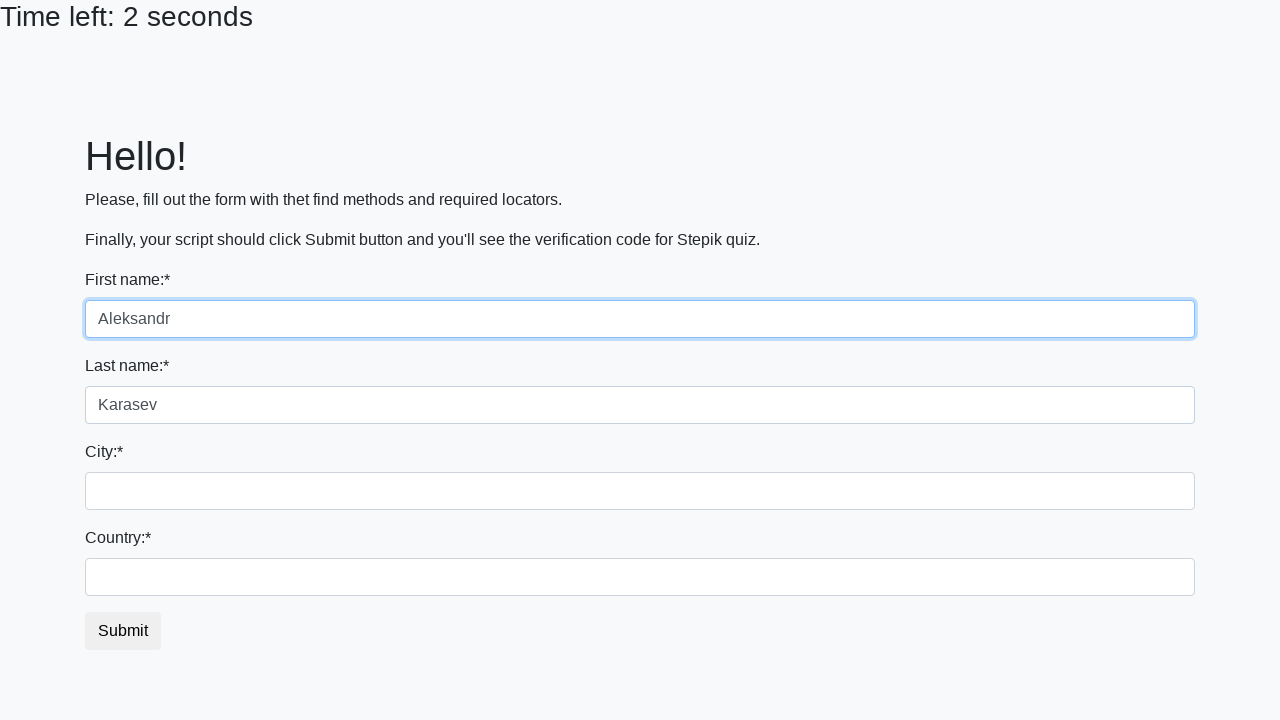

Filled city field with 'Smolensk' on .form-control.city
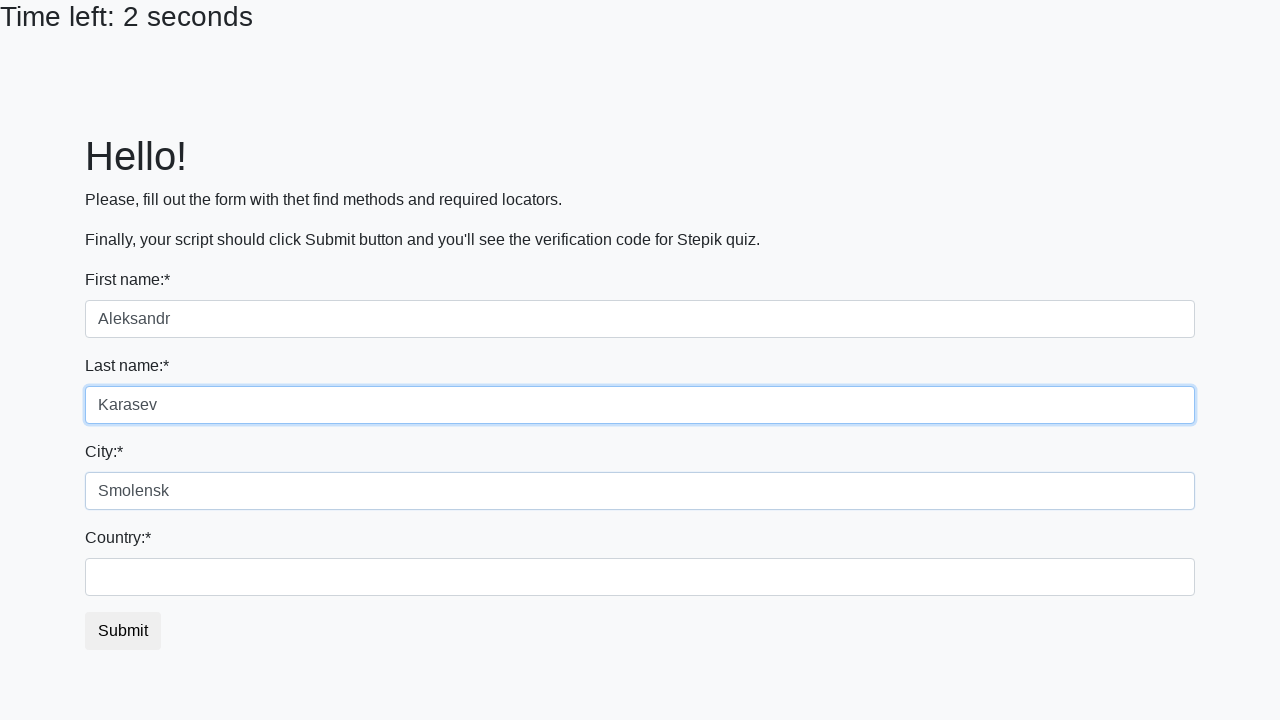

Filled country field with 'Russia' on #country
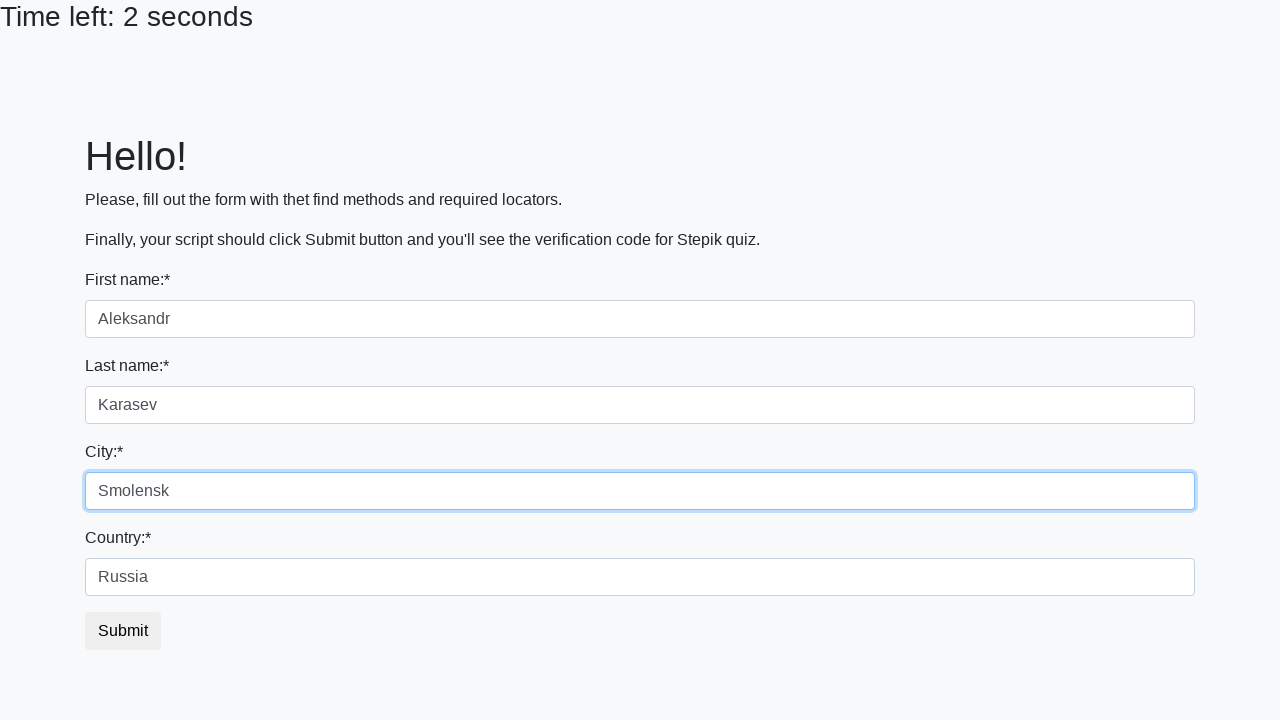

Clicked submit button to complete form submission at (123, 631) on button.btn
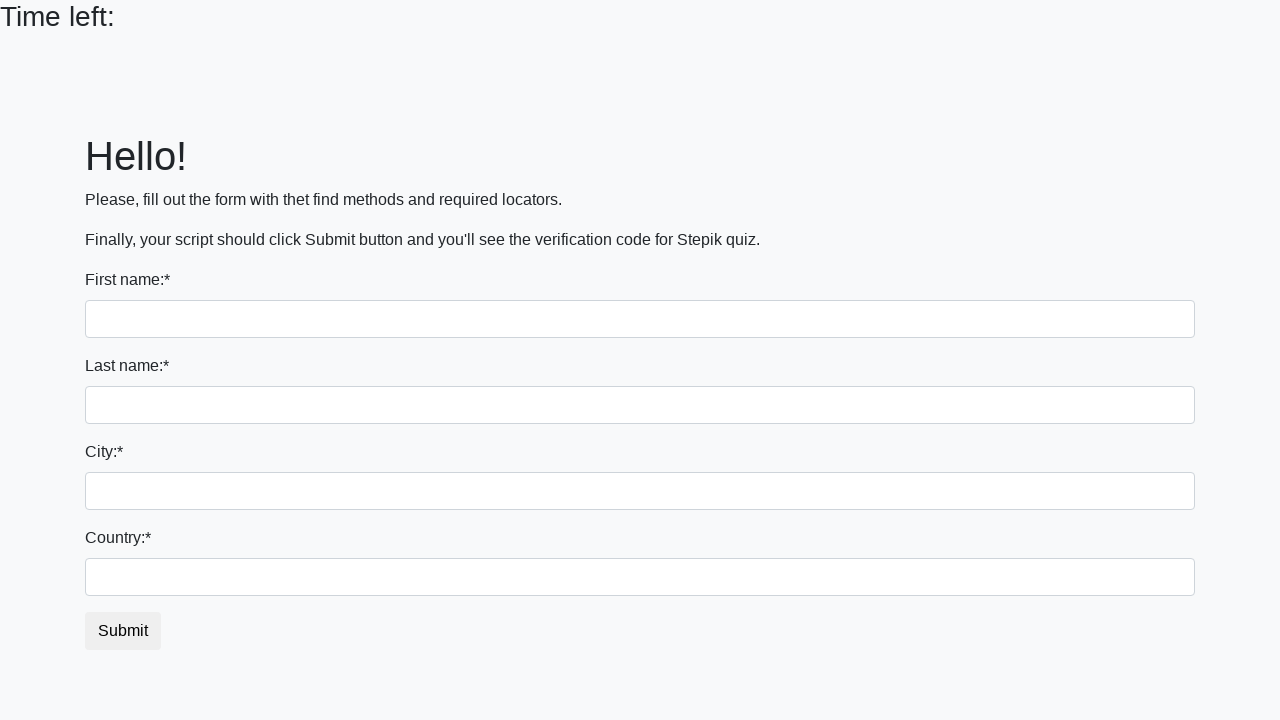

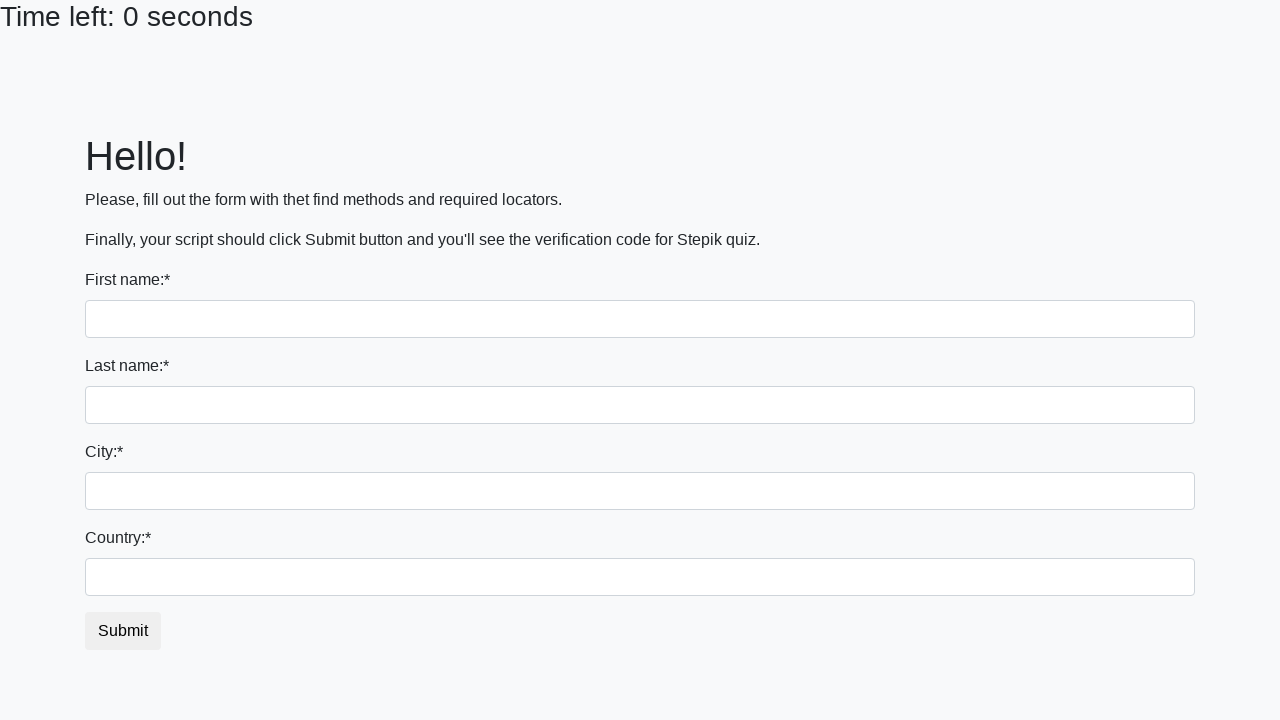